Tests a registration form by filling in first name, last name, and email fields, then submitting the form and verifying the success message is displayed.

Starting URL: https://suninjuly.github.io/registration1.html

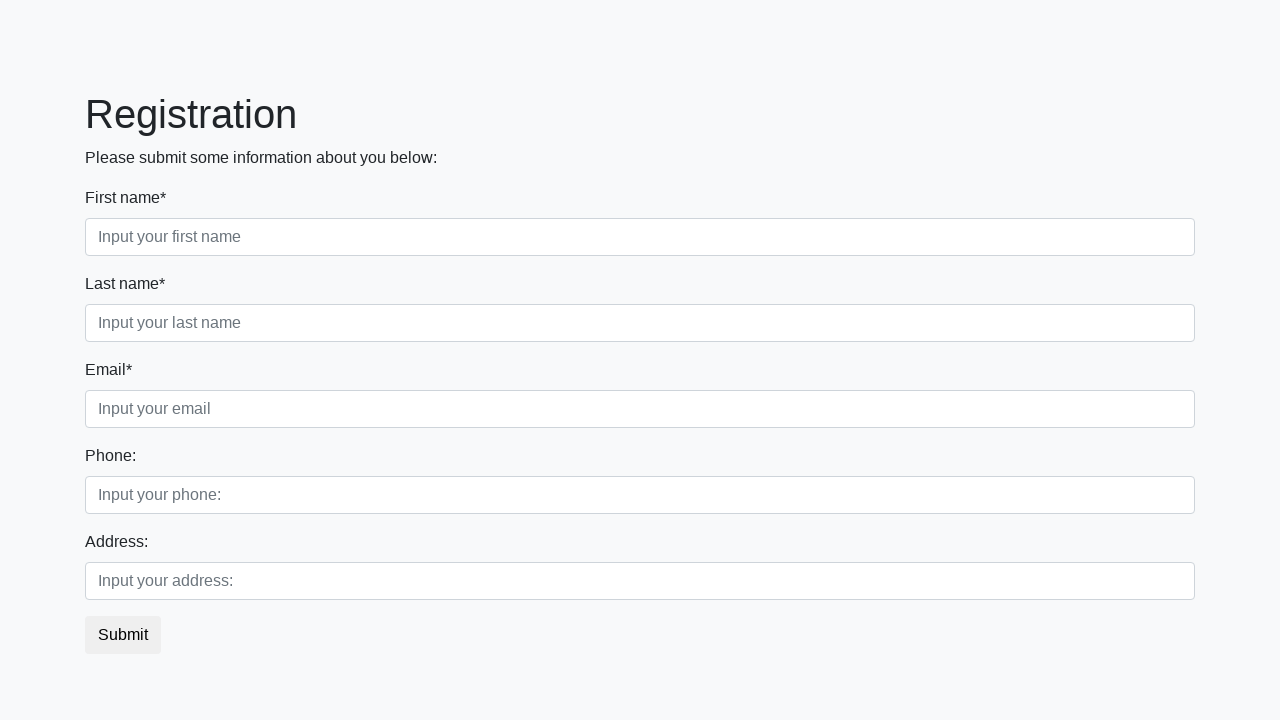

Filled first name field with 'Alexander' on input[placeholder='Input your first name']
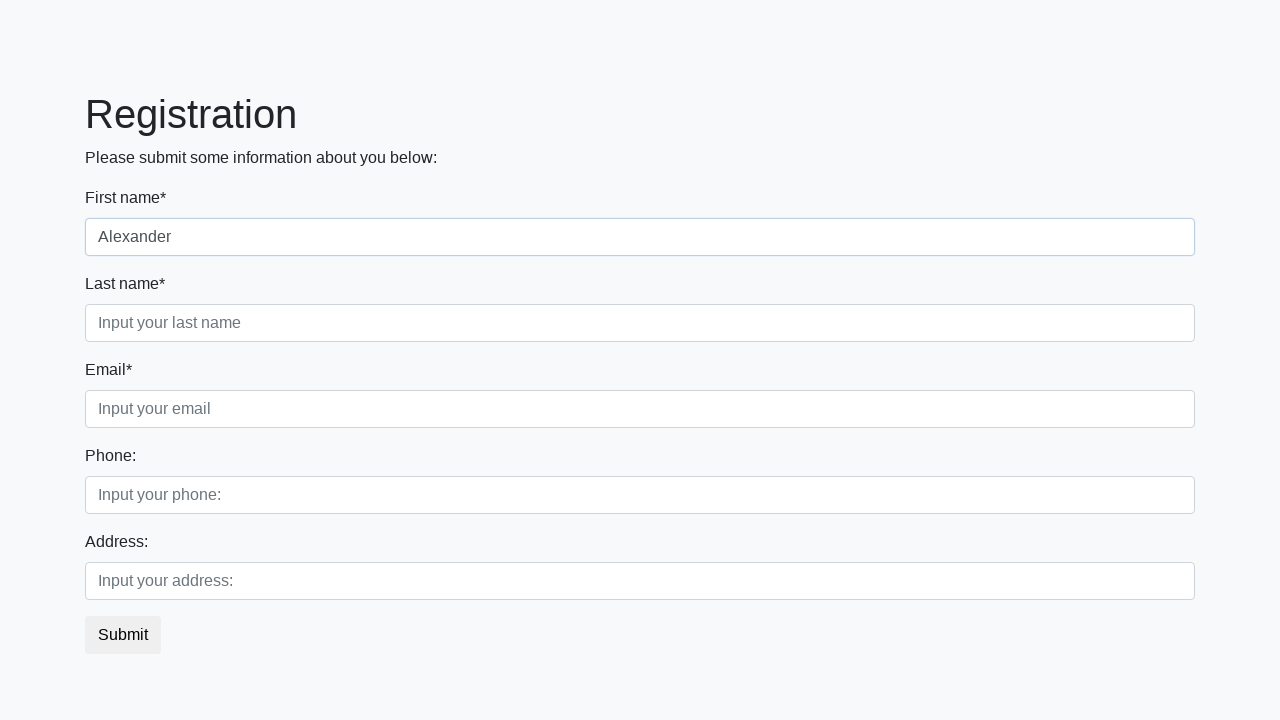

Filled last name field with 'Thompson' on input[placeholder='Input your last name']
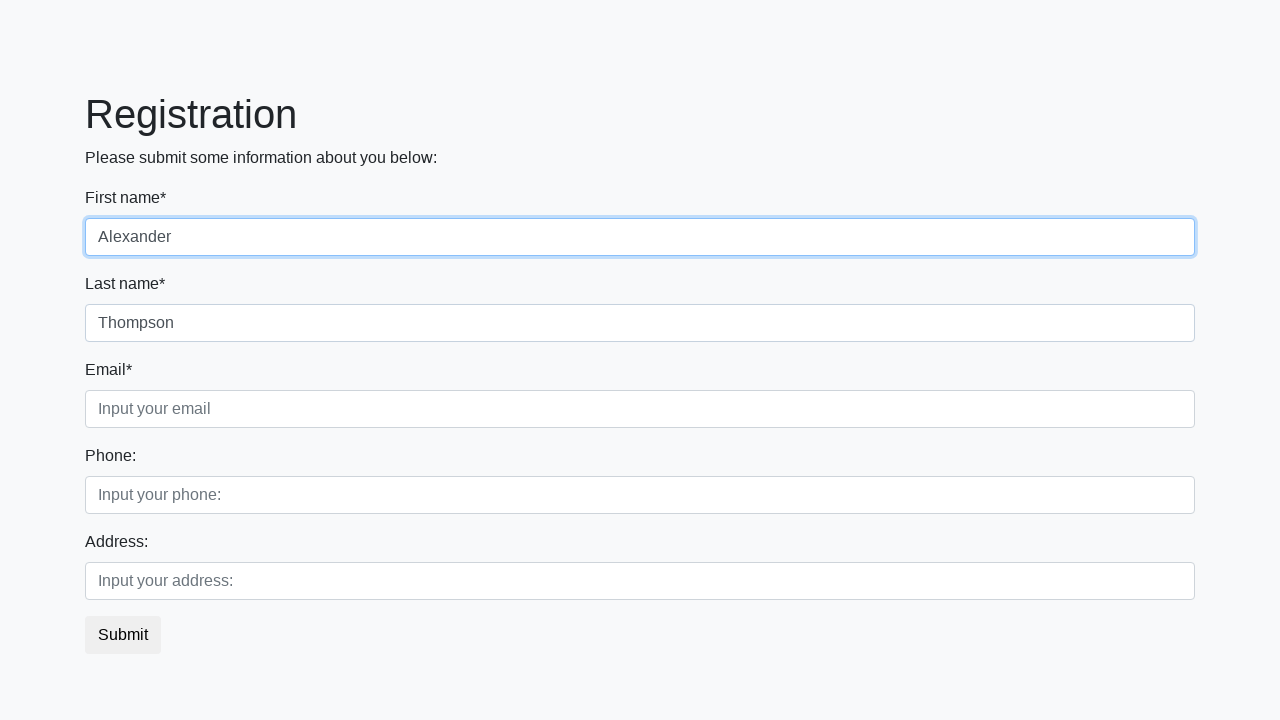

Filled email field with 'alex.thompson@example.com' on input[placeholder='Input your email']
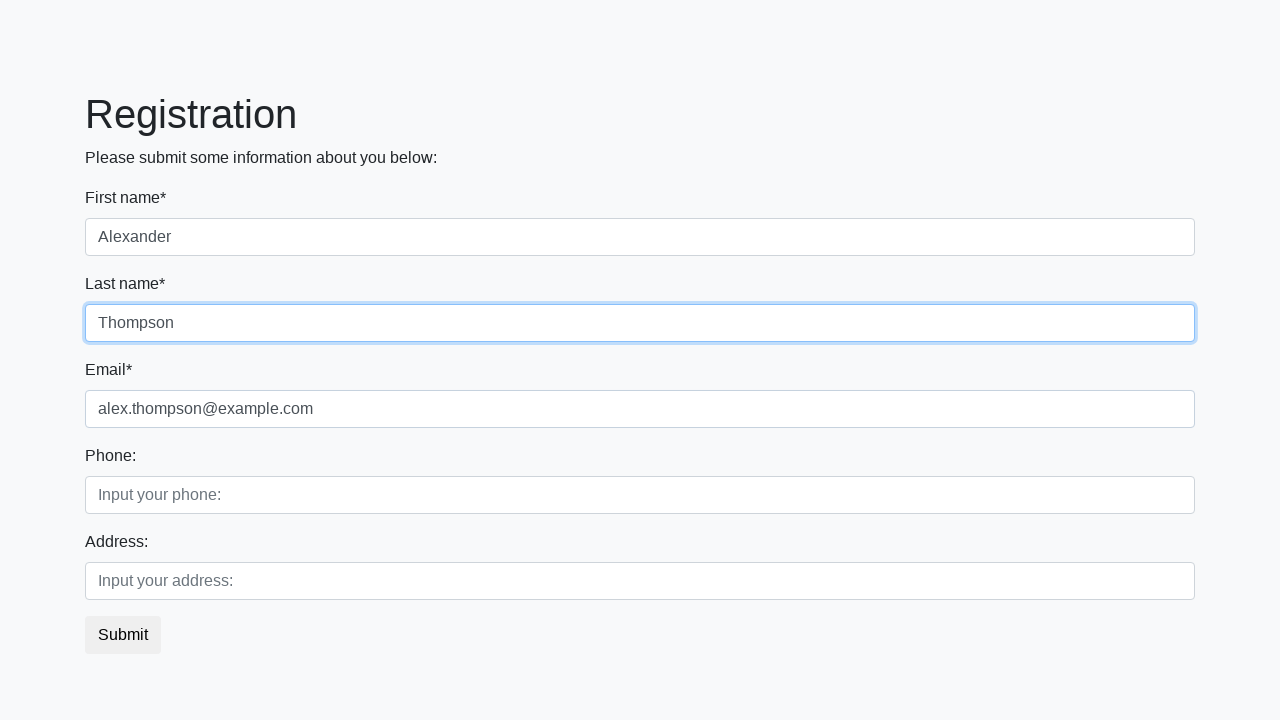

Clicked submit button to register at (123, 635) on button.btn
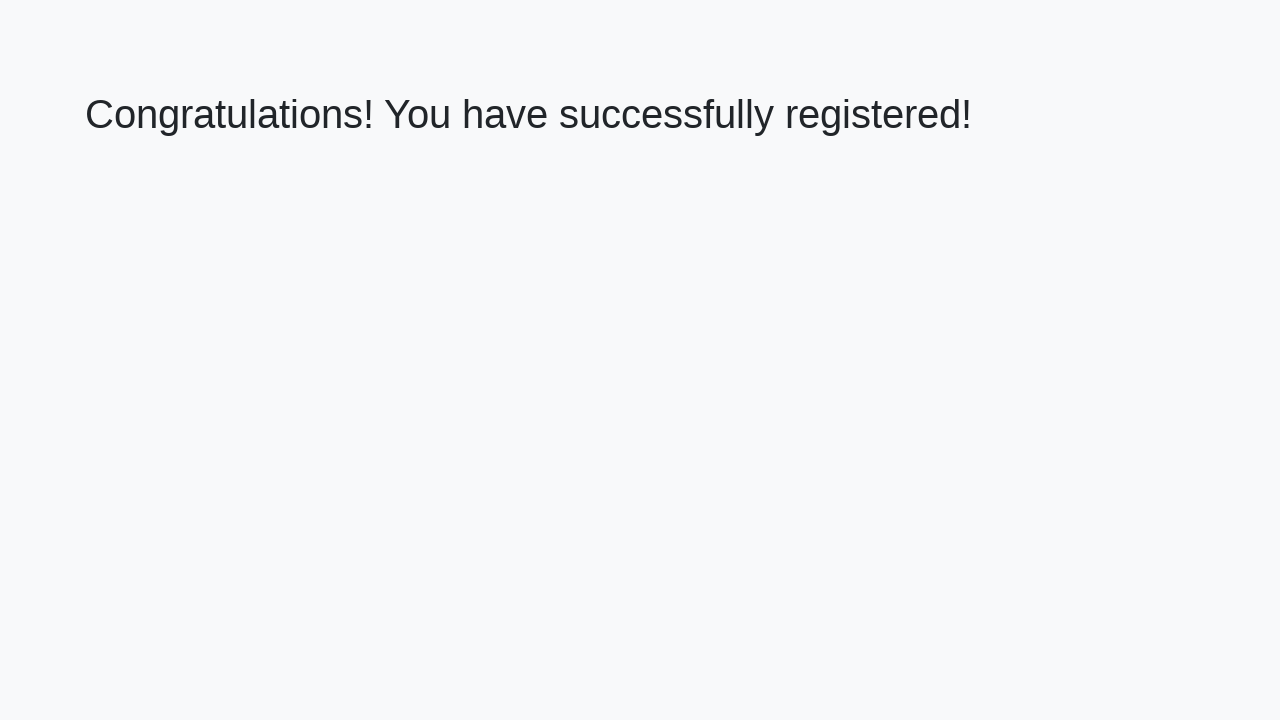

Success message heading loaded
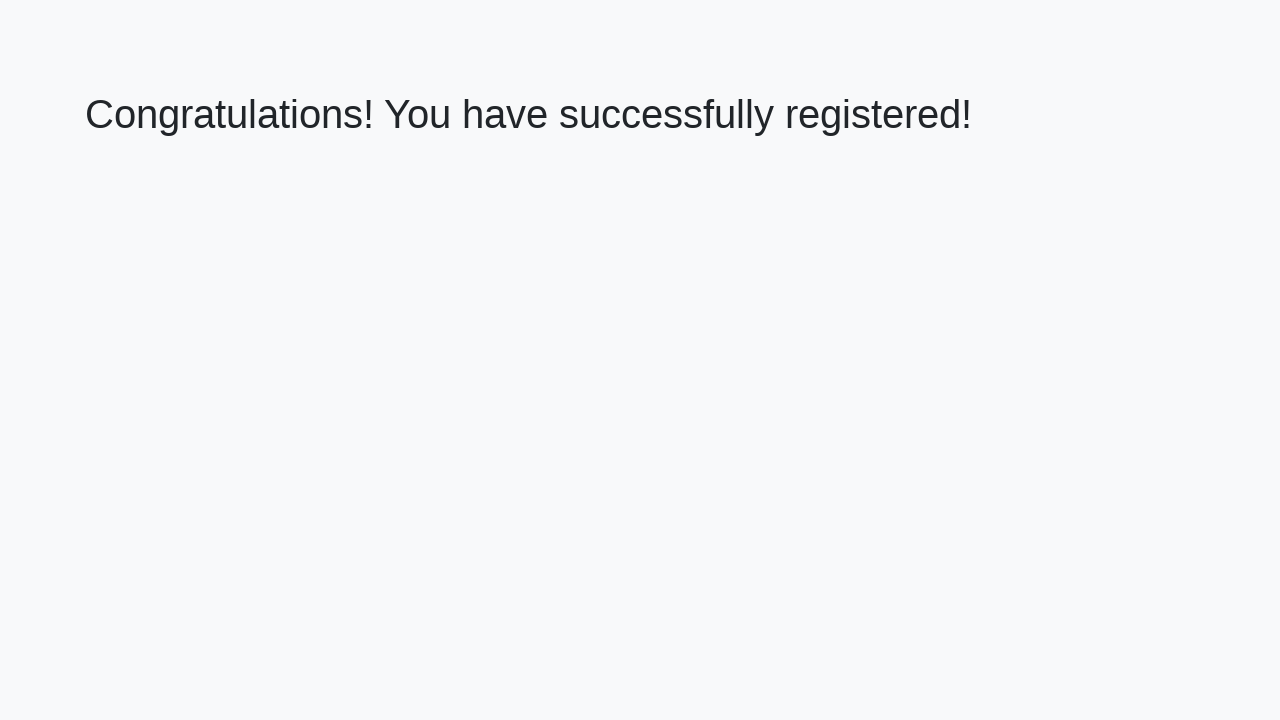

Retrieved success message text
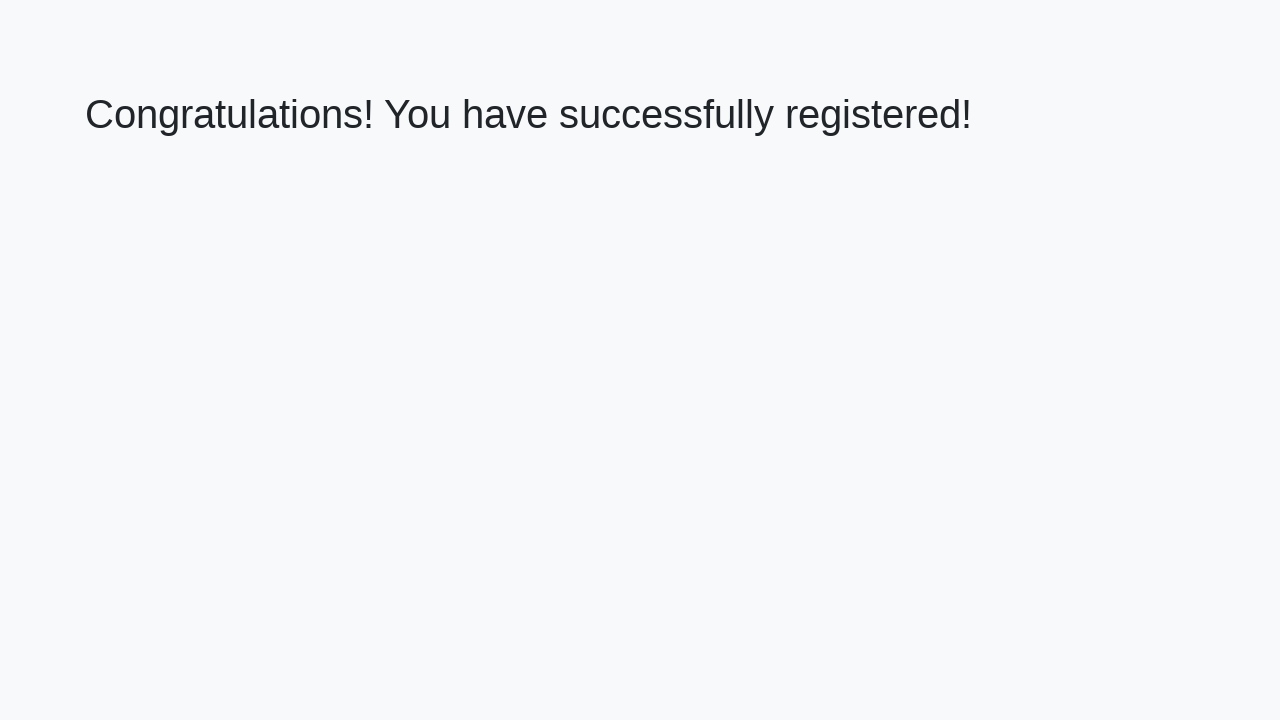

Verified success message: 'Congratulations! You have successfully registered!'
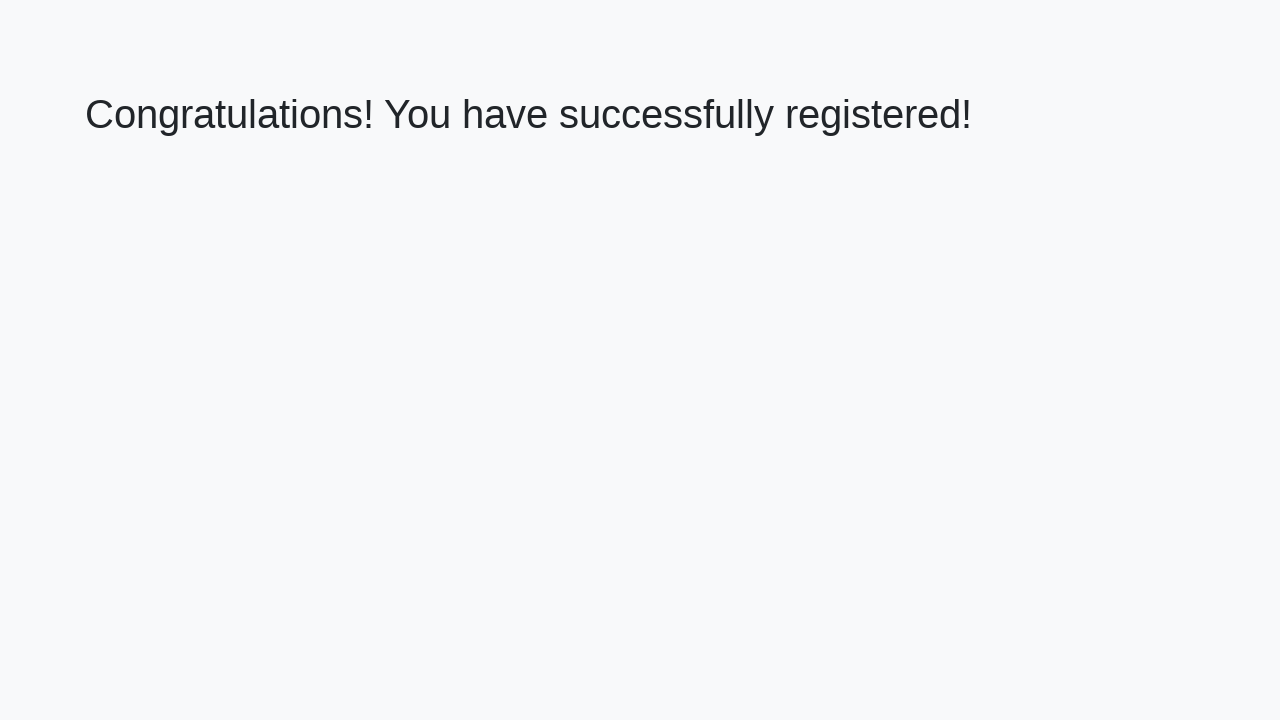

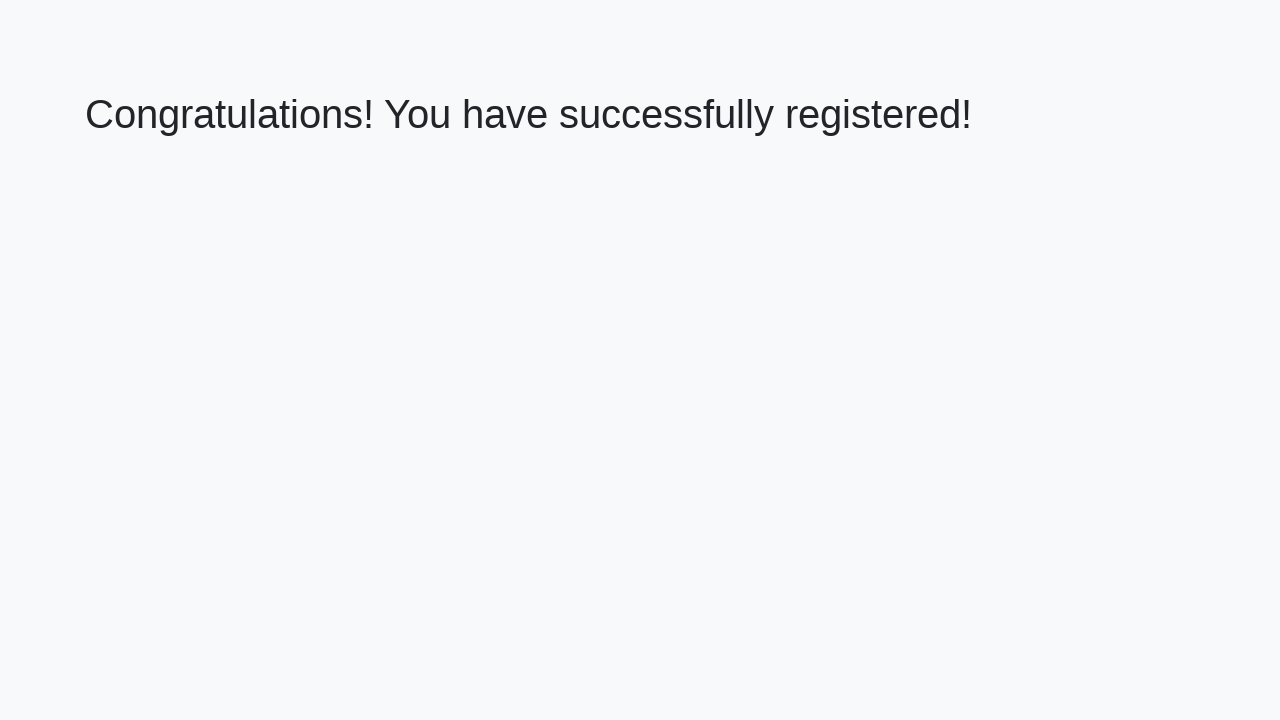